Tests dynamic controls functionality by removing and adding a checkbox element, verifying the status messages appear after each action.

Starting URL: https://the-internet.herokuapp.com/dynamic_controls

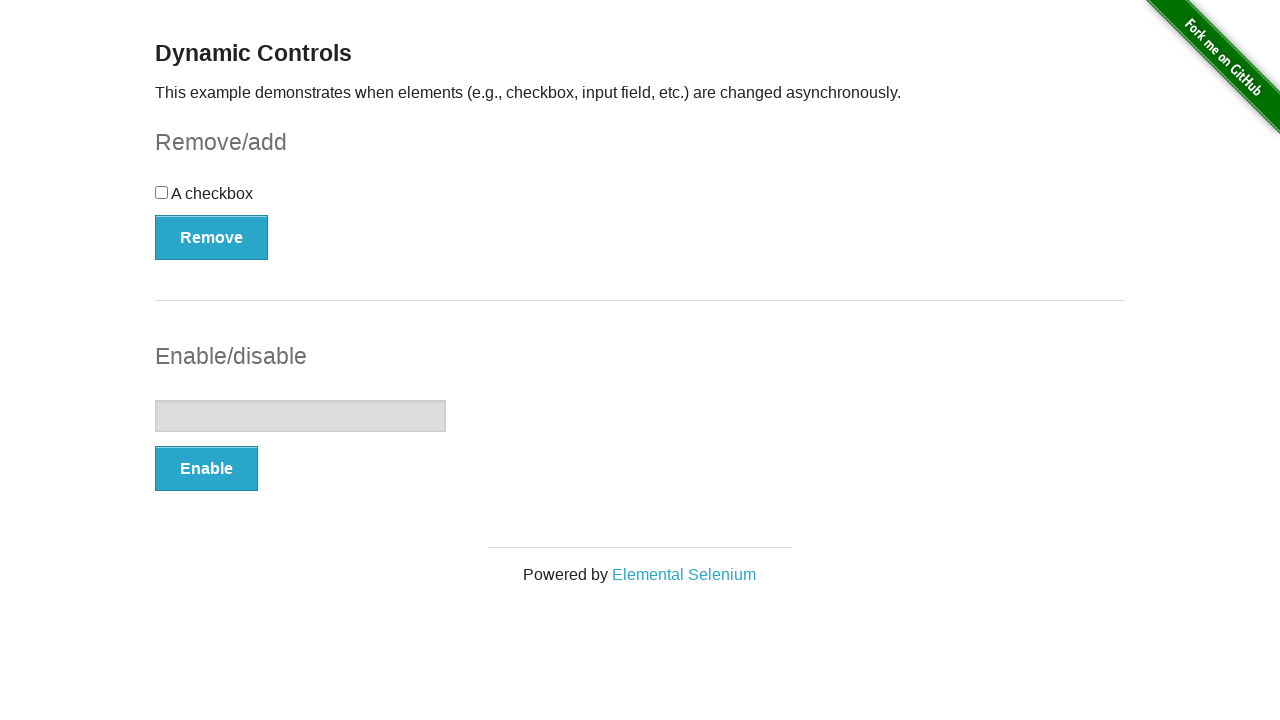

Clicked 'Remove' button to remove the checkbox at (212, 237) on button:has-text('Remove')
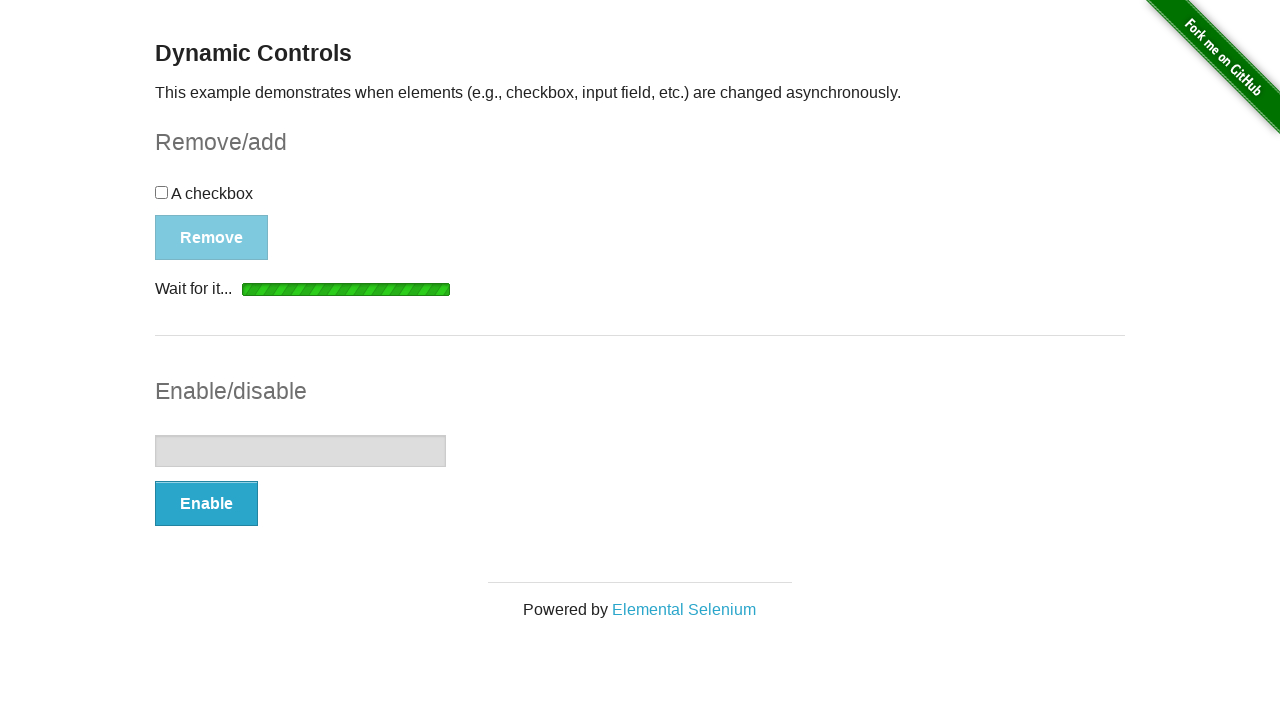

Verified 'It's gone!' message appeared after removing checkbox
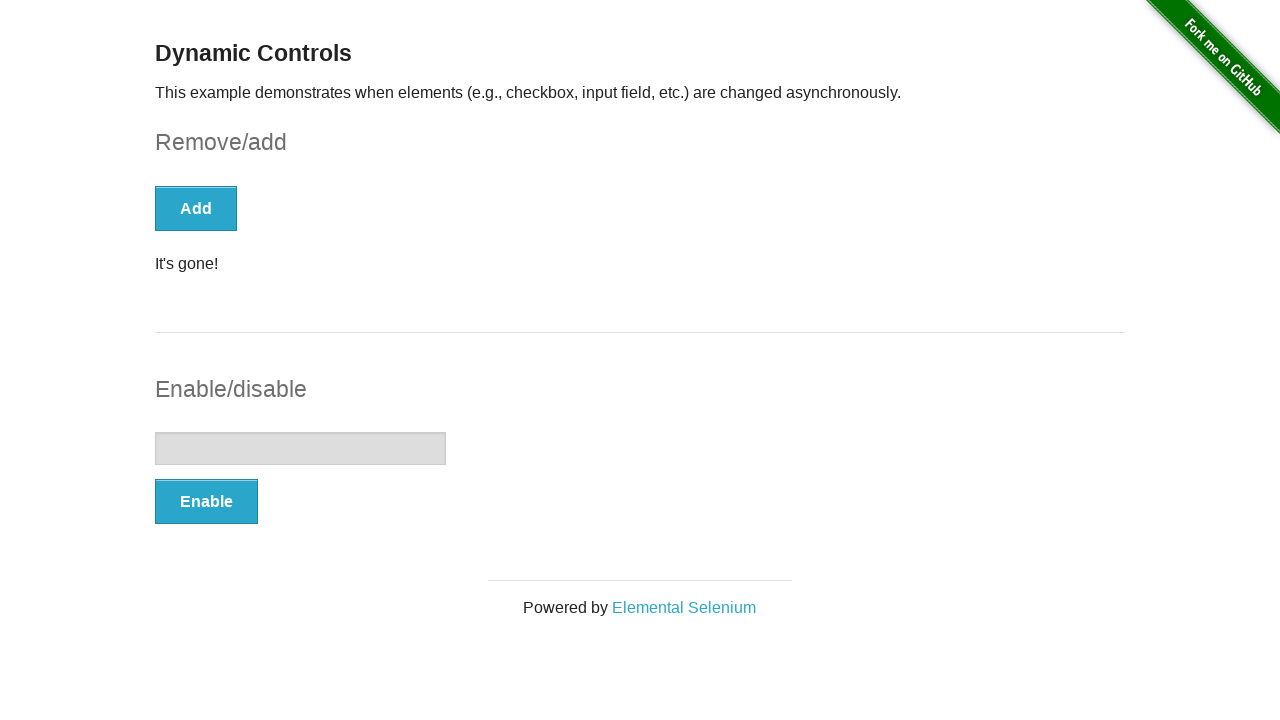

Clicked 'Add' button to add the checkbox back at (196, 208) on button:has-text('Add')
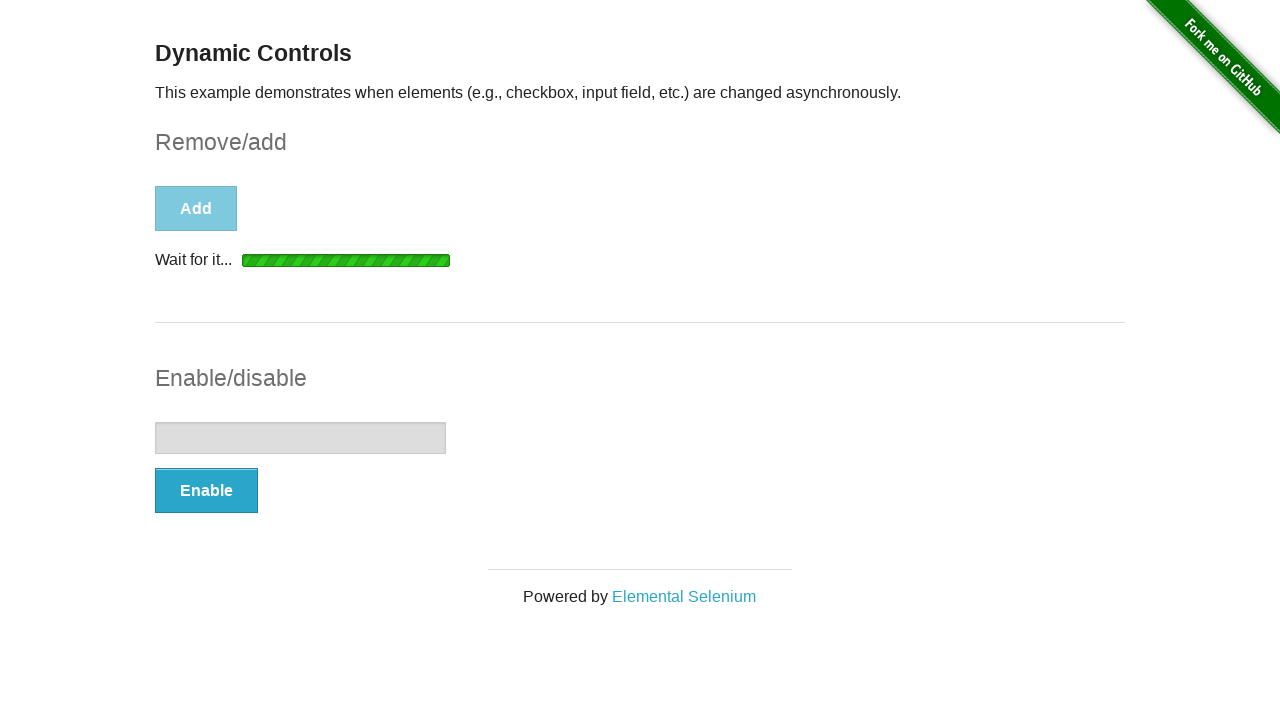

Verified 'It's back!' message appeared after adding checkbox
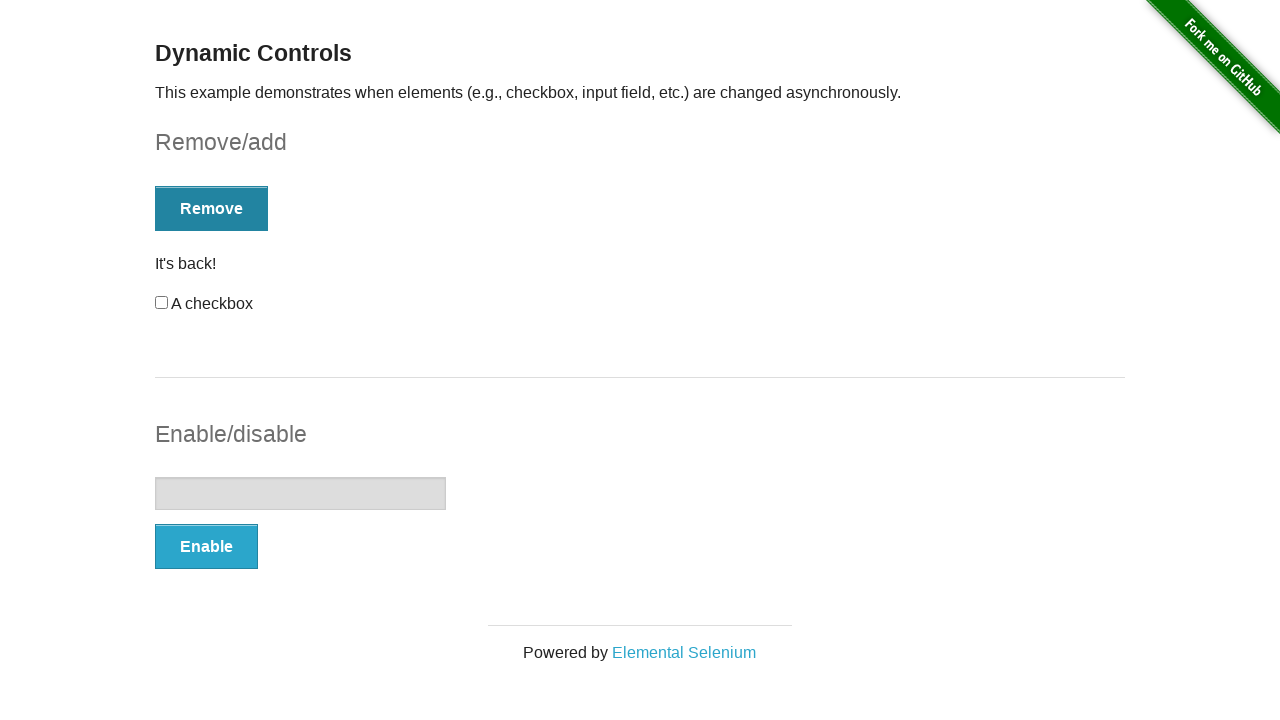

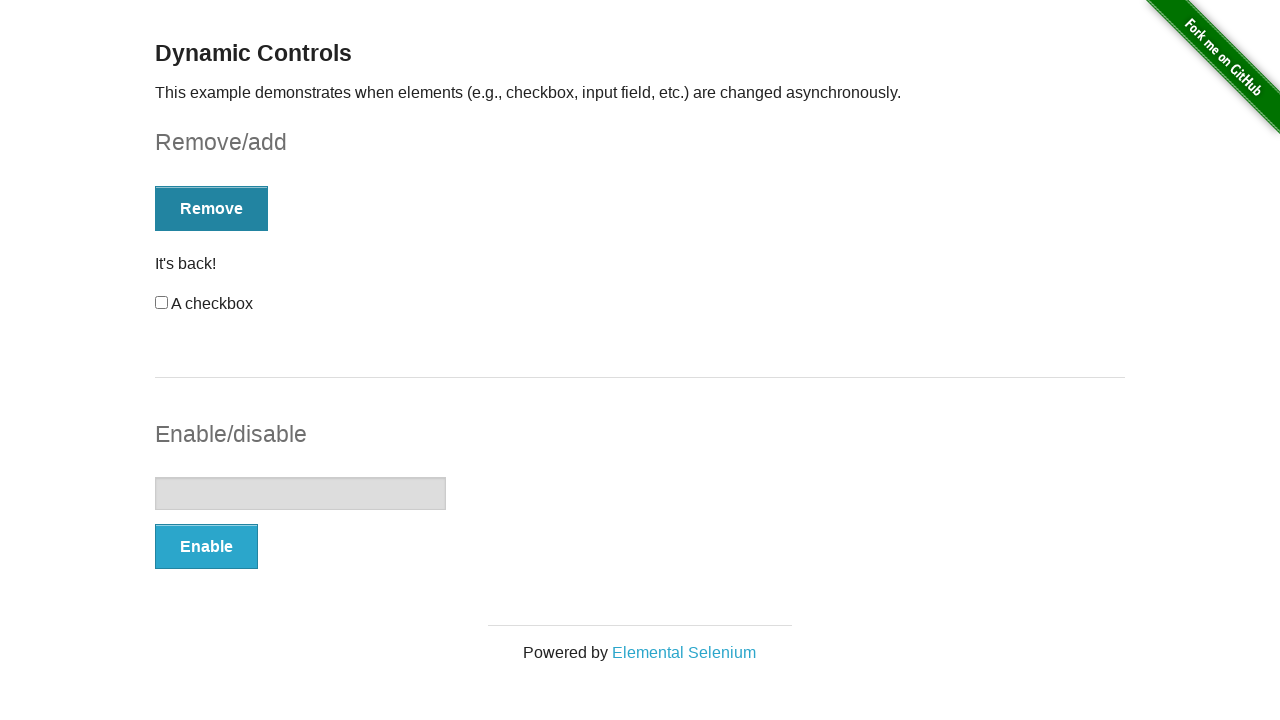